Tests opening a new window by clicking a button, switching to the new window, and verifying the content

Starting URL: https://demoqa.com/browser-windows

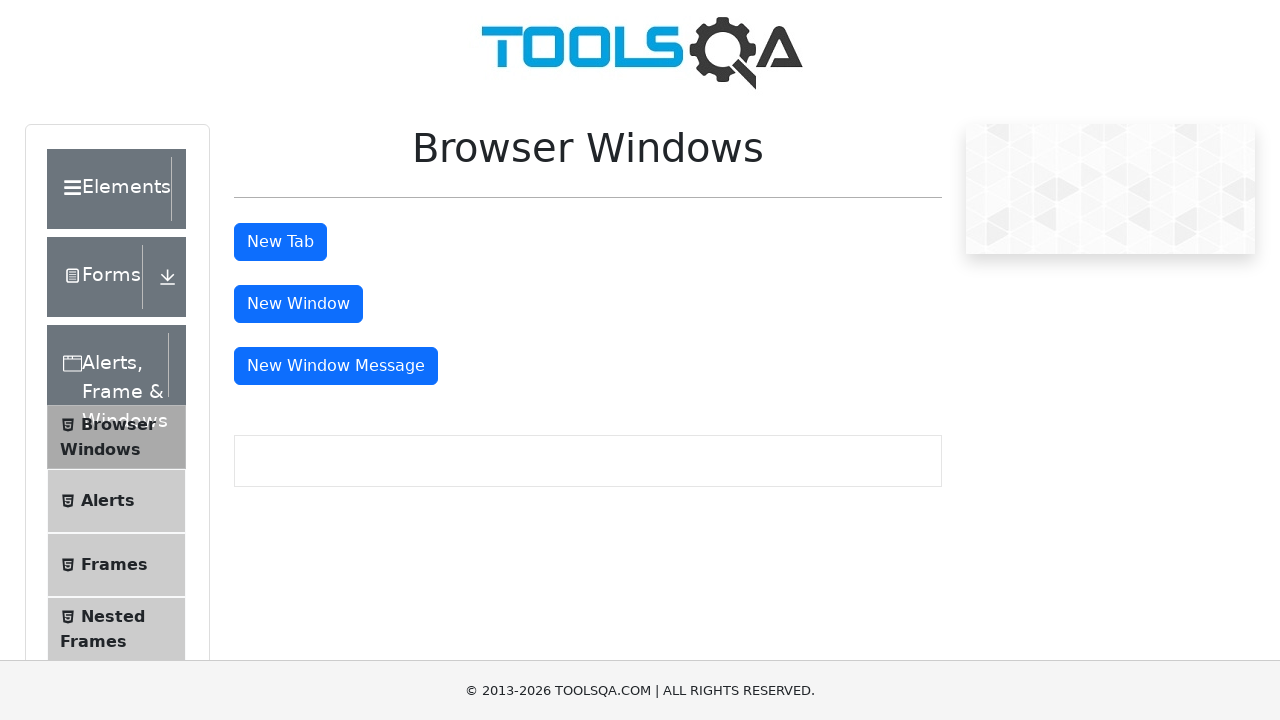

Clicked the 'New Window' button to open a new window at (298, 304) on #windowButton
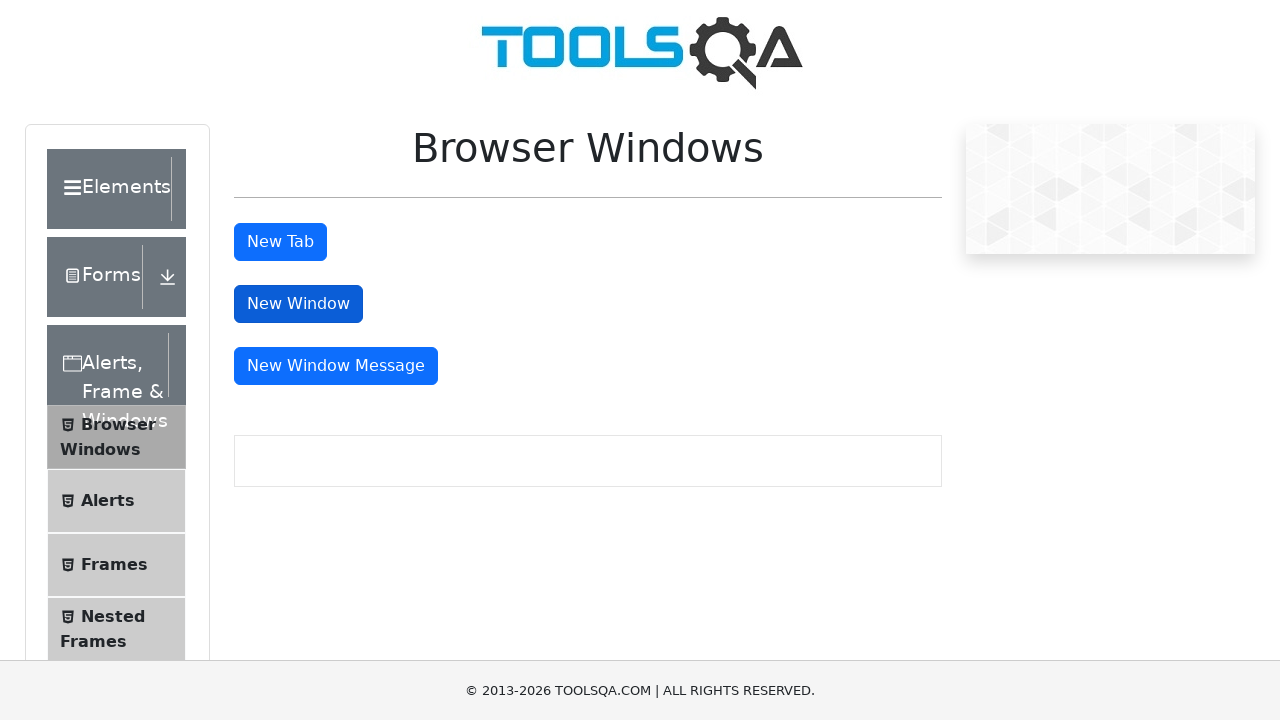

New window opened and captured
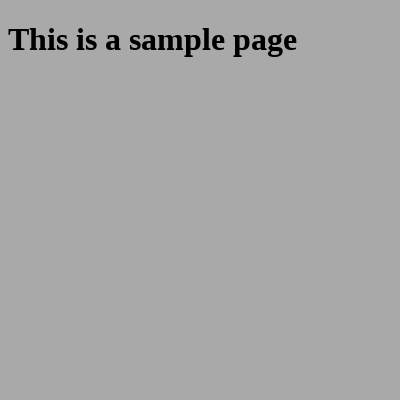

Waited for h1 element to load in new window
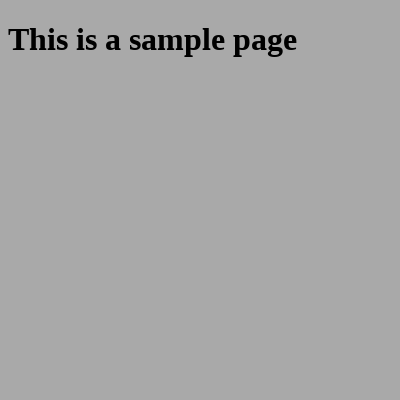

Retrieved h1 text content: 'This is a sample page'
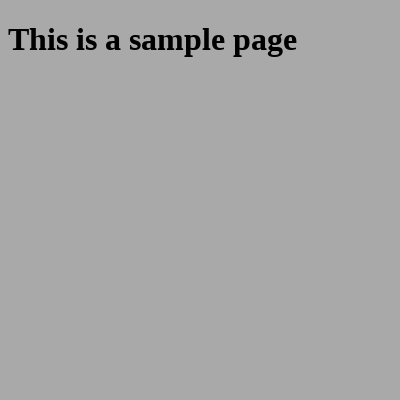

Verified h1 text matches expected value 'This is a sample page'
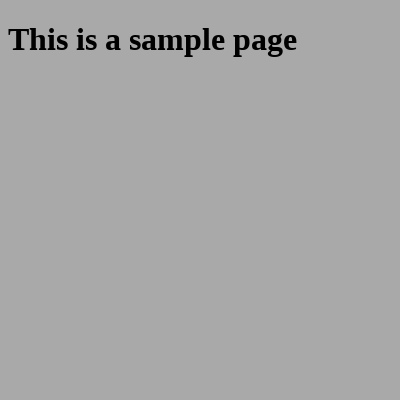

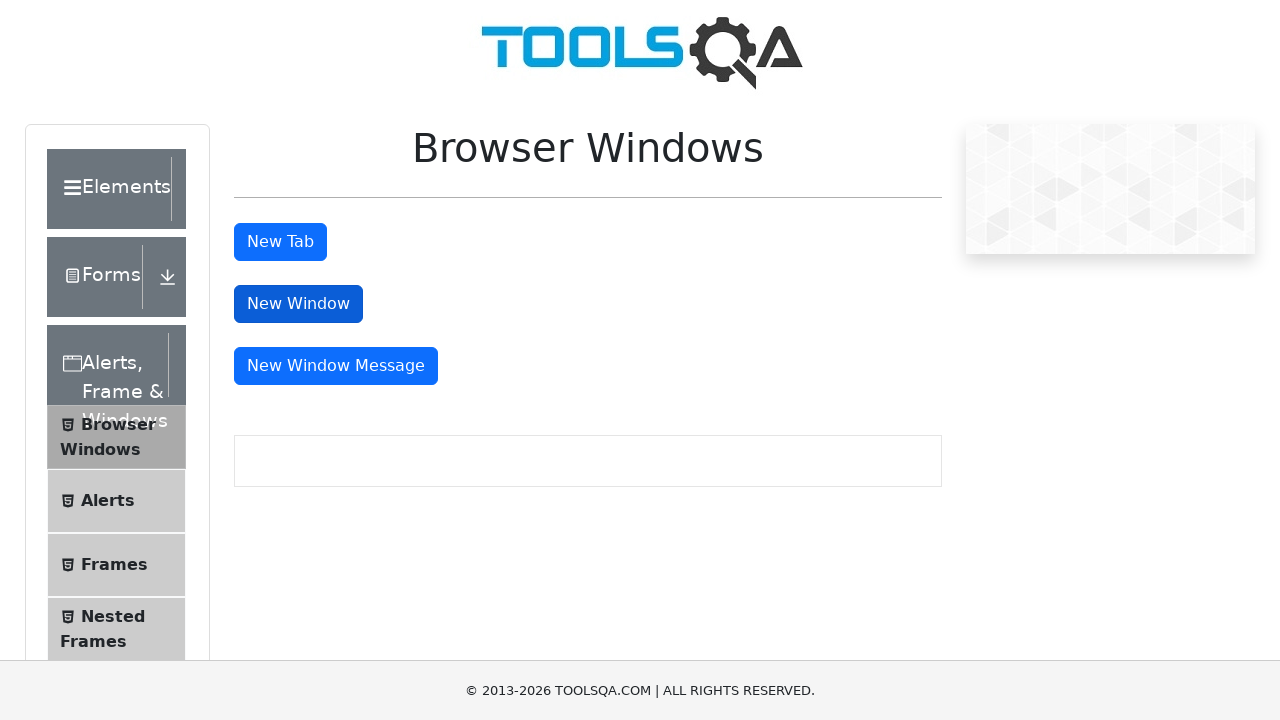